Navigates to a page, clicks on a link with specific text "224592", then fills out a form with first name, last name, city, and country fields, and submits the form.

Starting URL: http://suninjuly.github.io/find_link_text

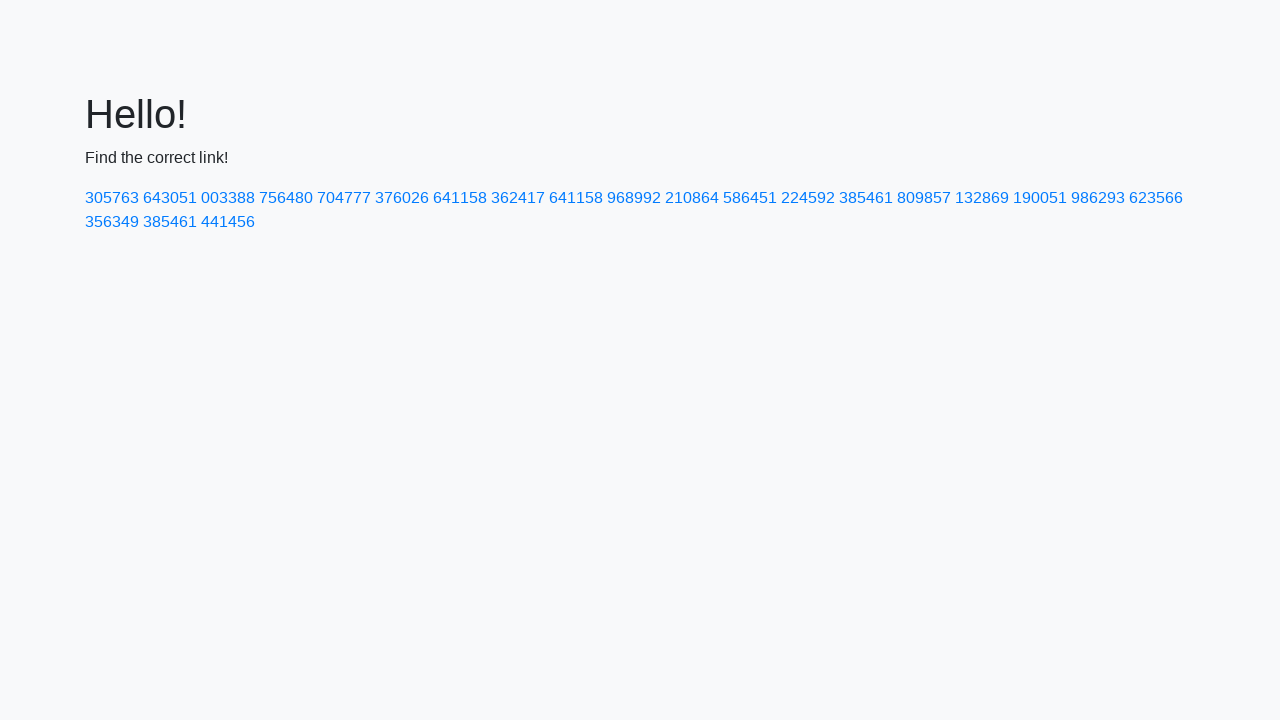

Clicked on link with text '224592' at (808, 198) on text=224592
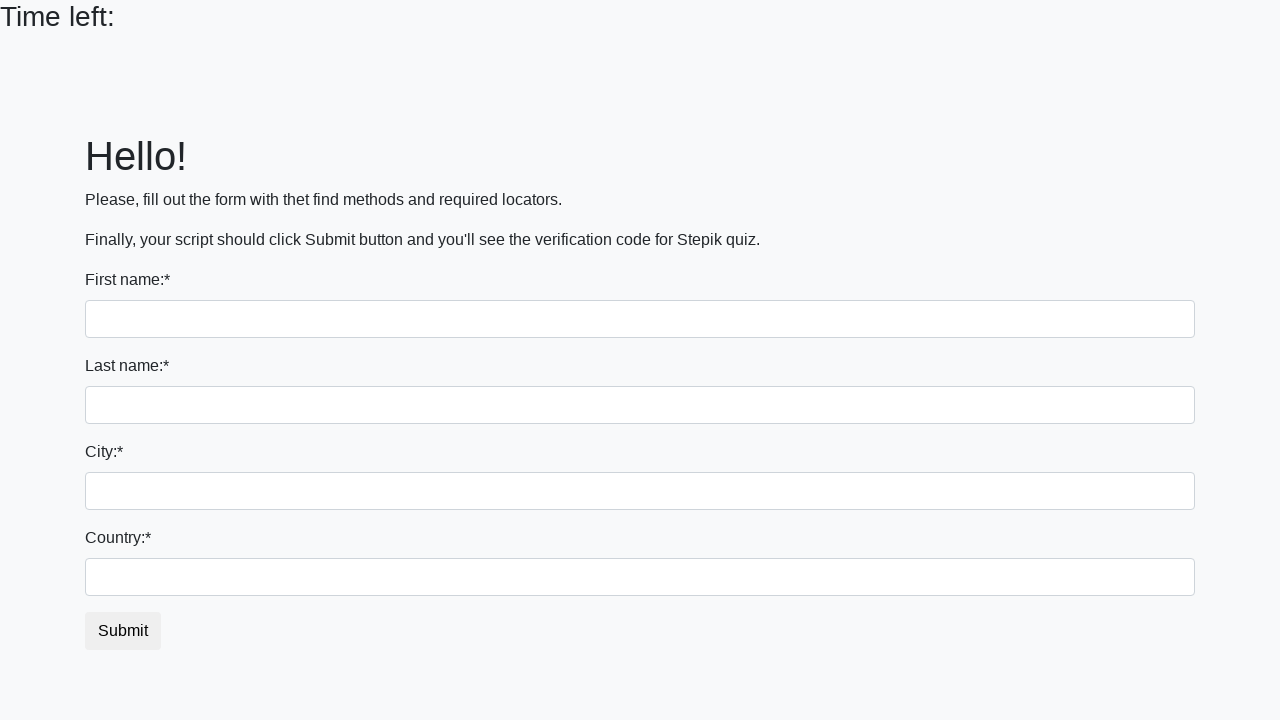

Filled first name field with 'Kate' on input.form-control
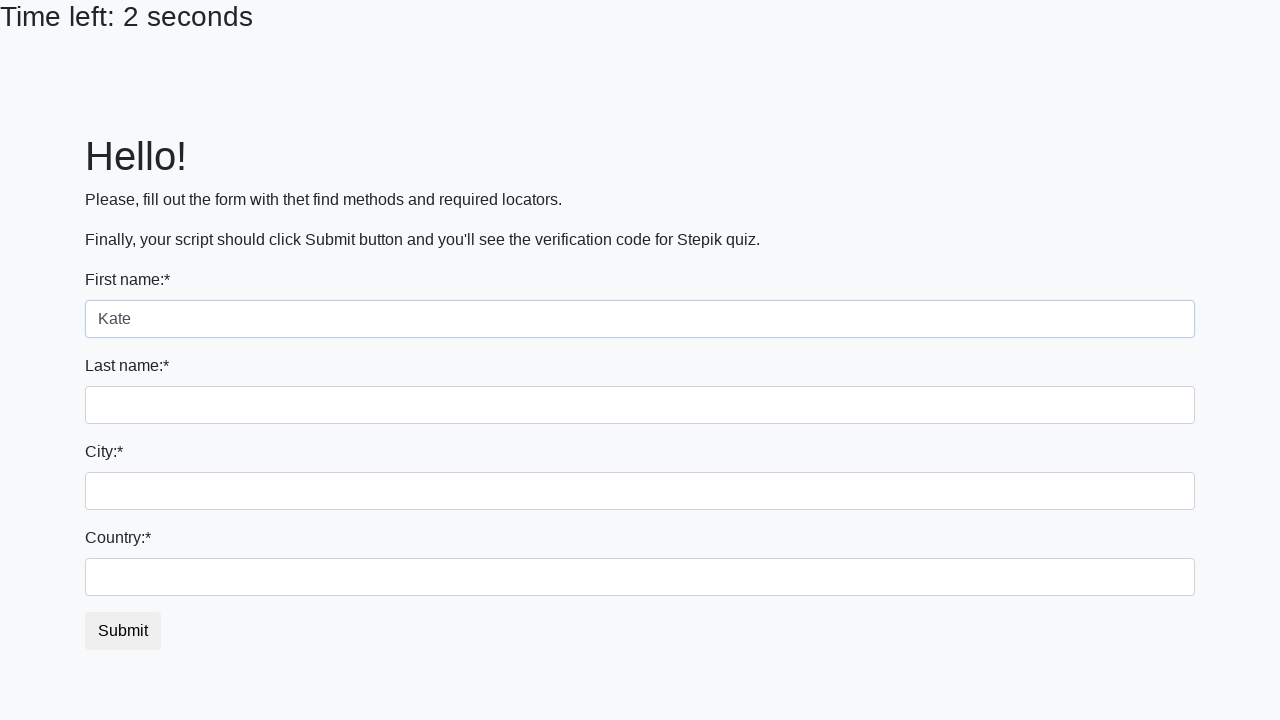

Filled last name field with 'Suprunenko' on input[name='last_name']
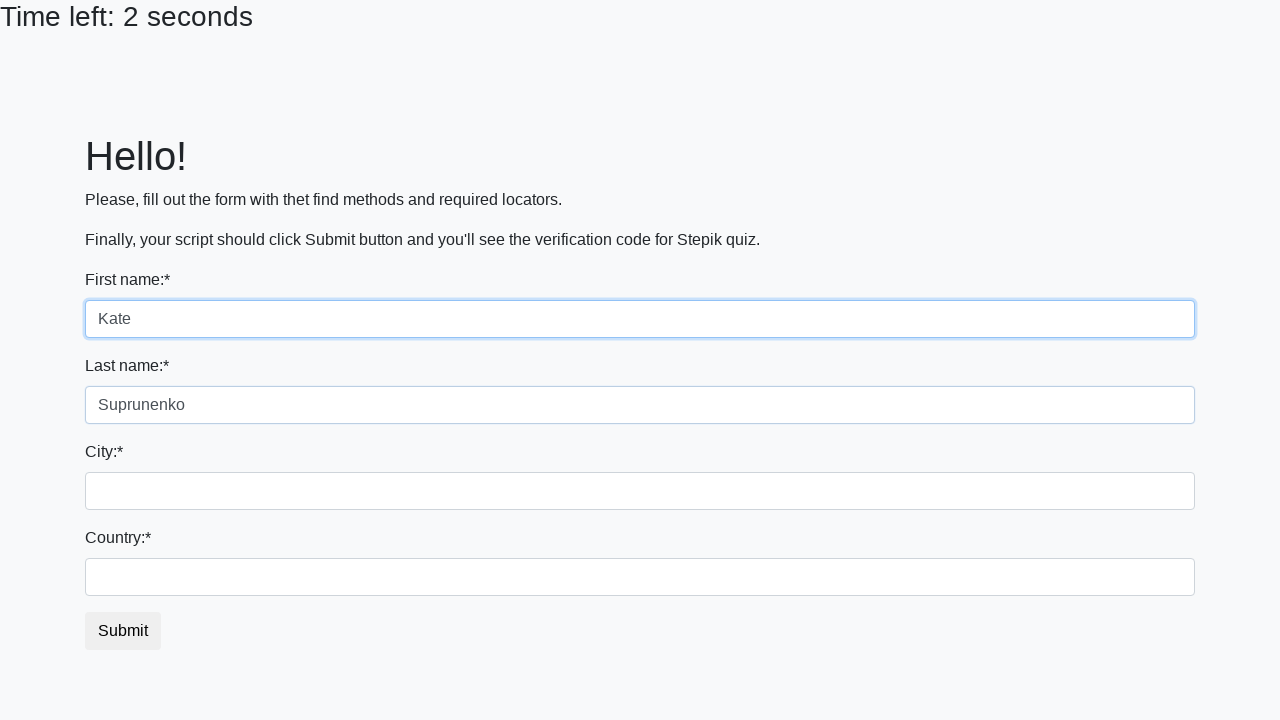

Filled city field with 'Kiev' on .form-control.city
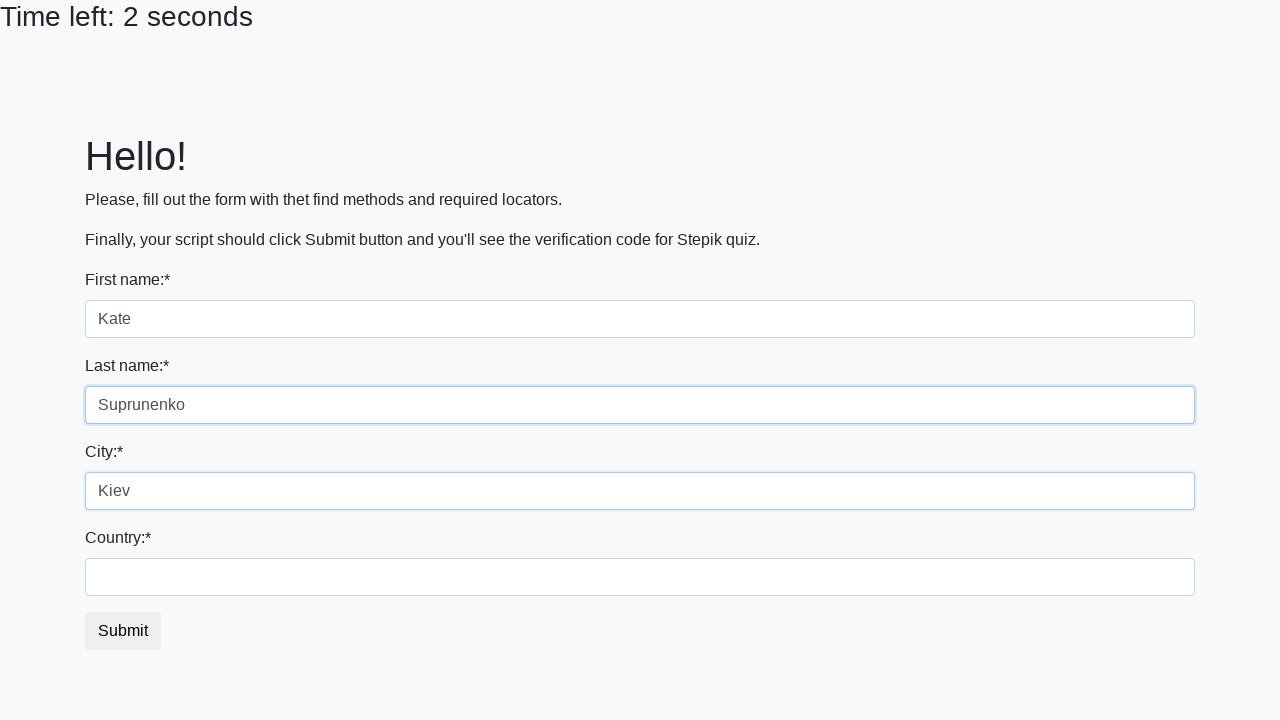

Filled country field with 'Ukraine' on #country
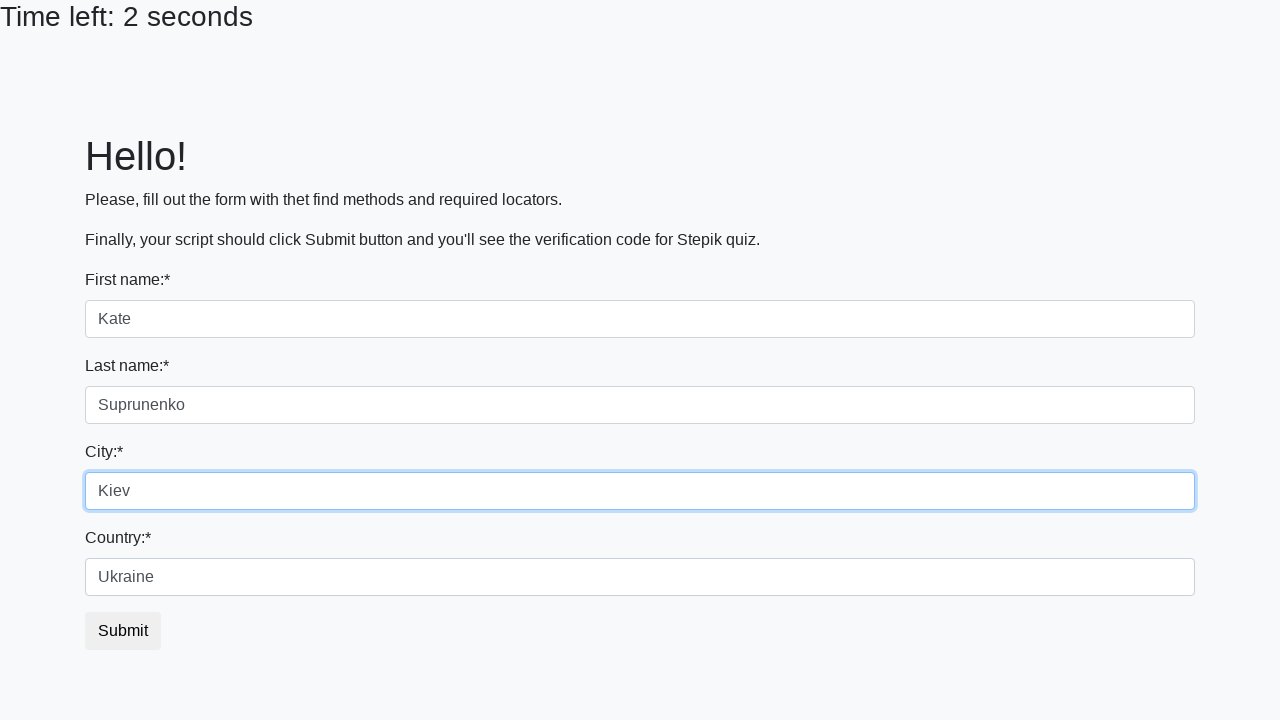

Clicked submit button at (123, 631) on button.btn
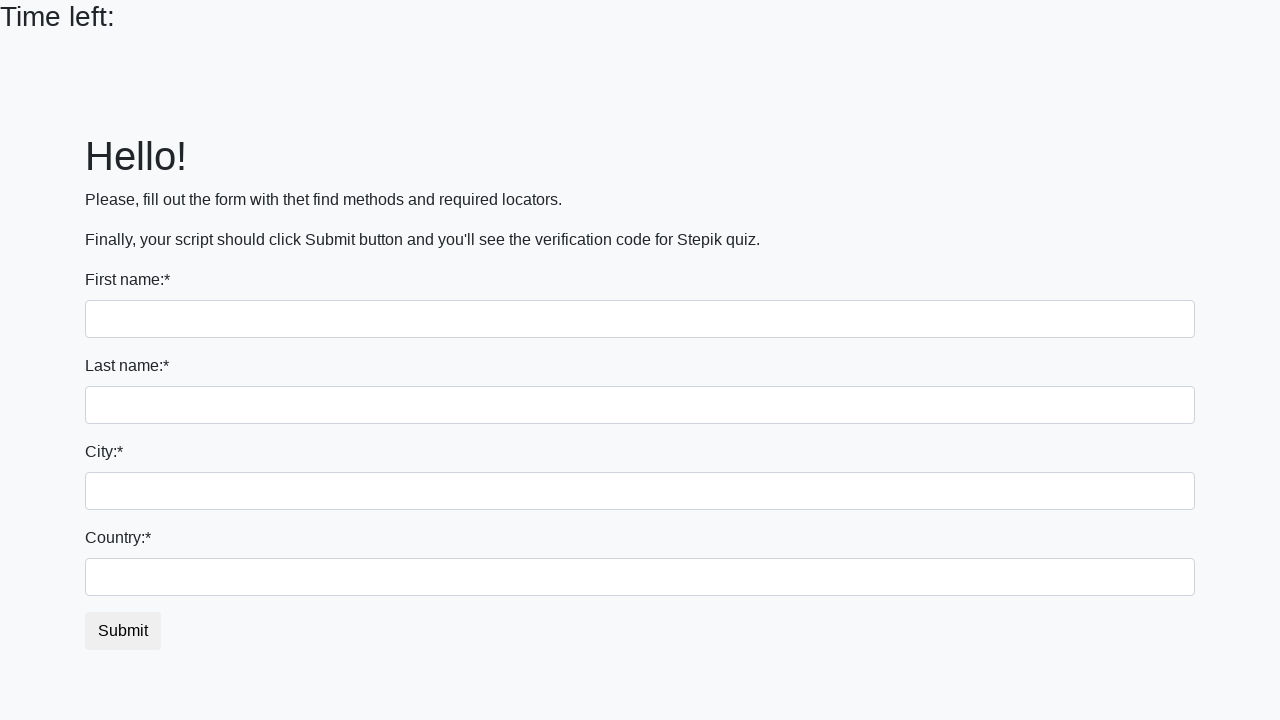

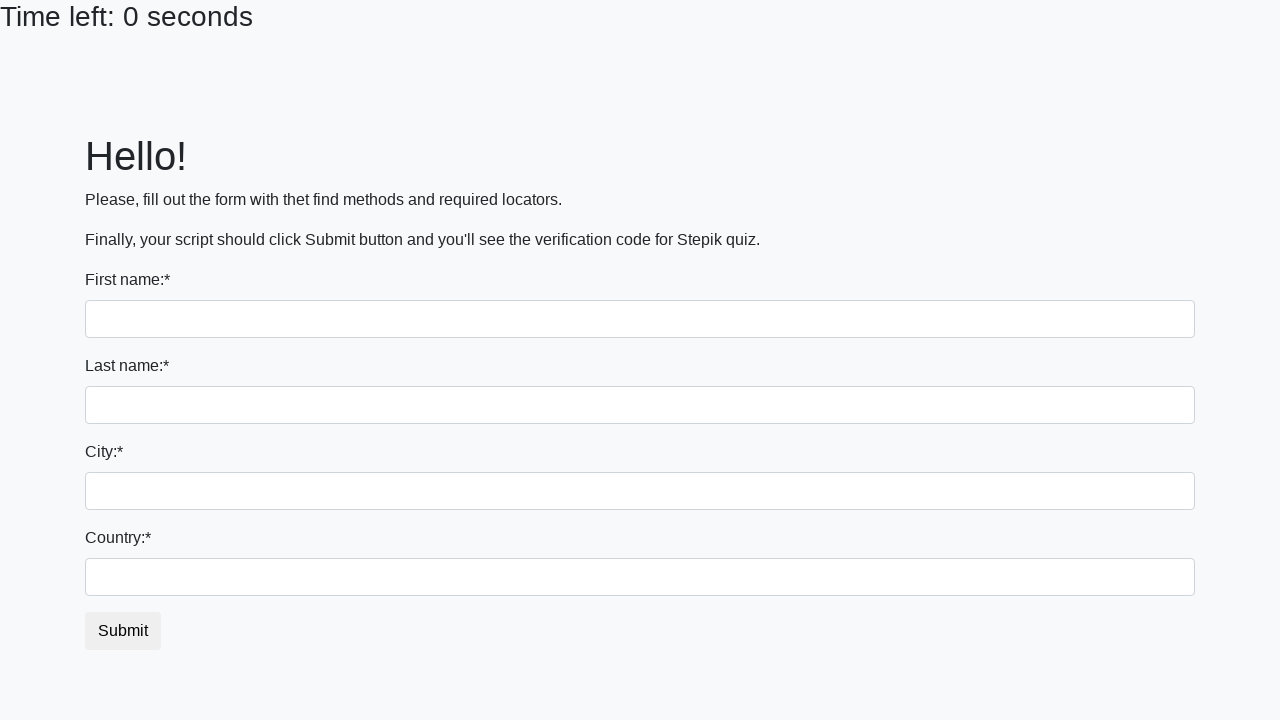